Tests basic browser navigation by visiting Tesla's homepage, maximizing the window, and verifying the page title and URL are accessible.

Starting URL: https://www.tesla.com

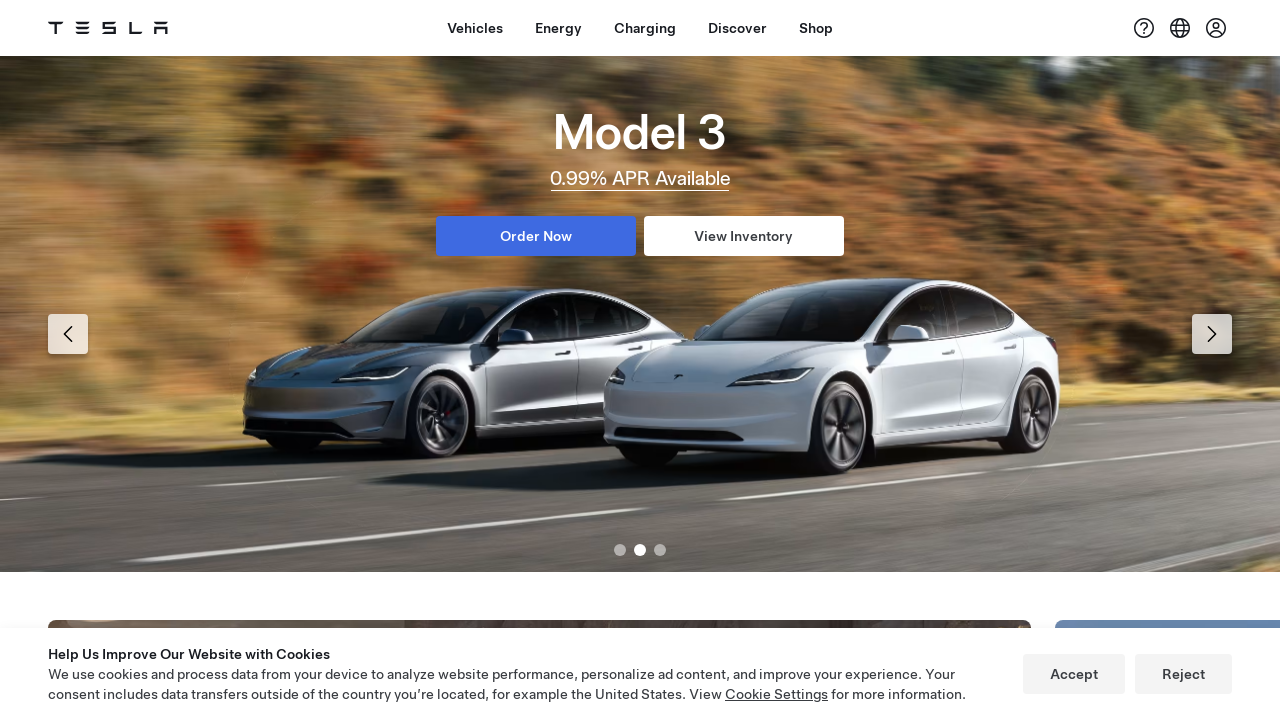

Set viewport size to 1920x1080
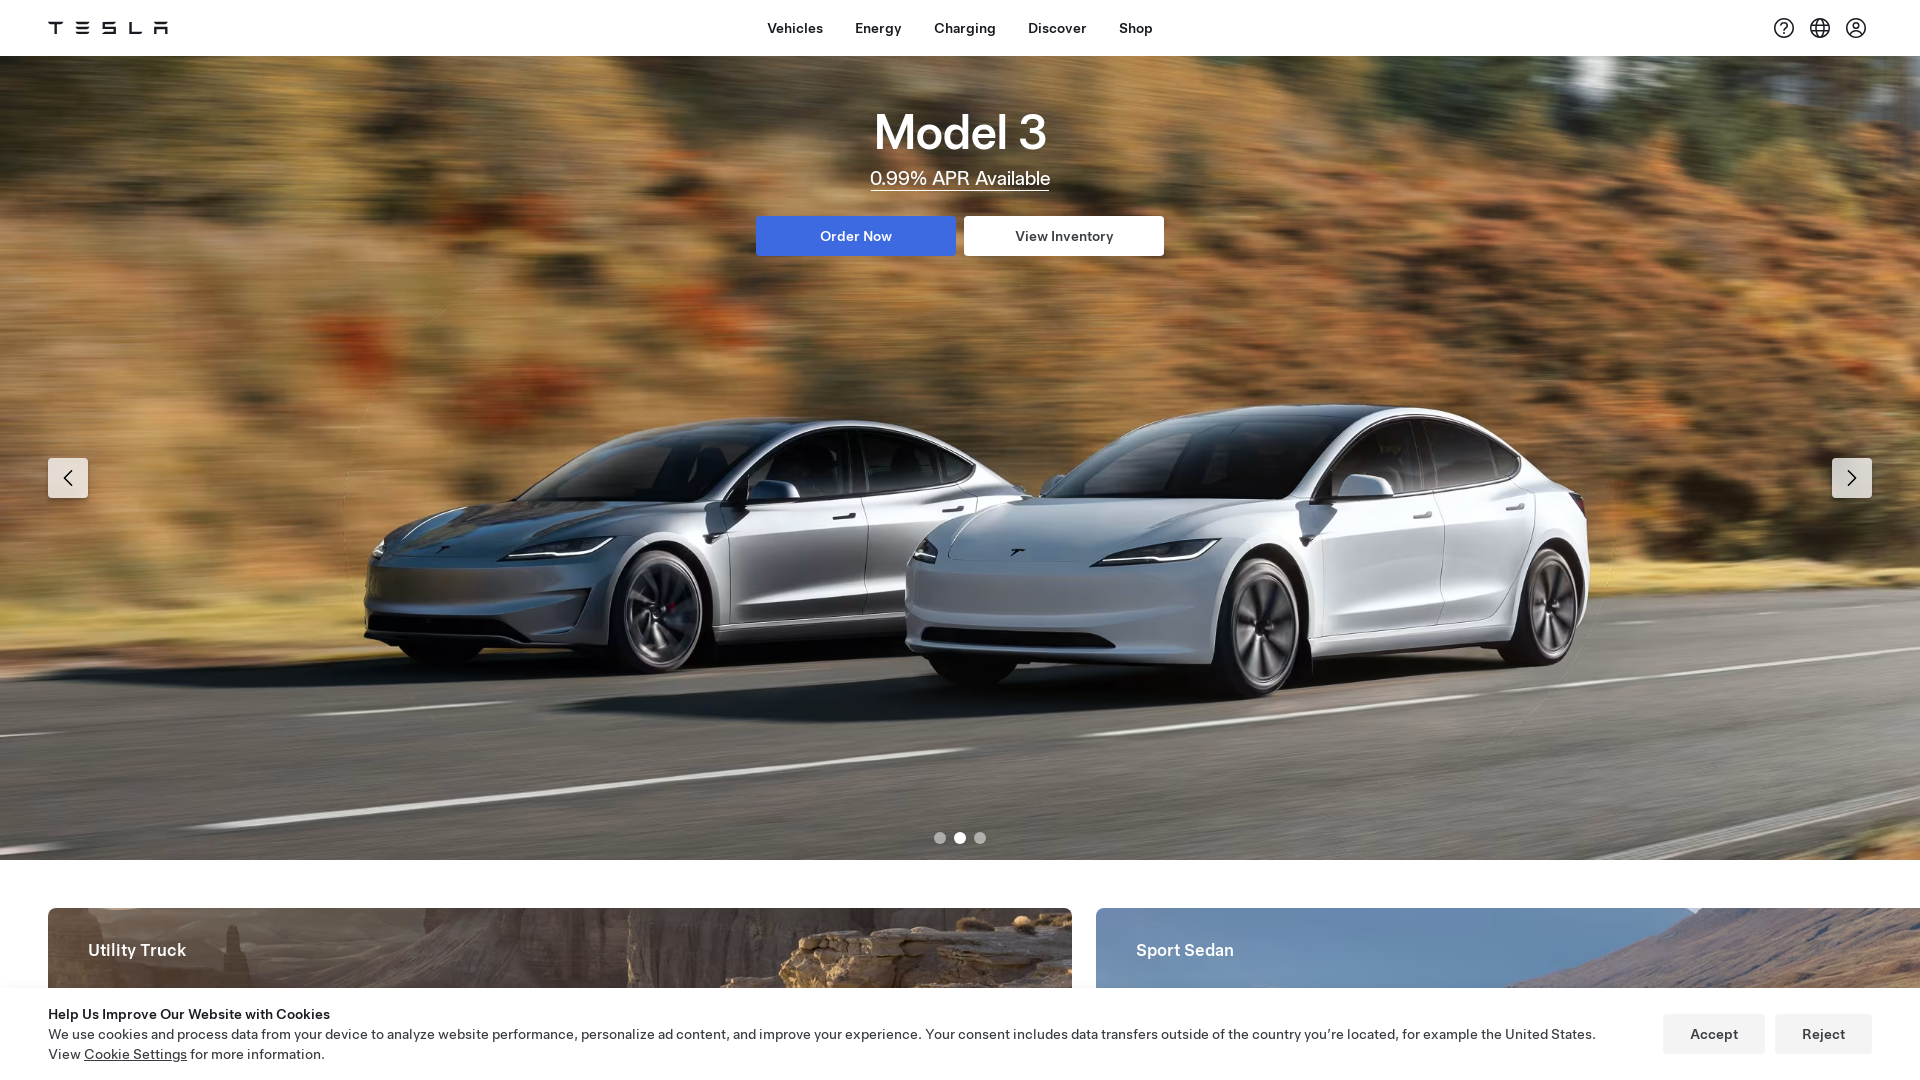

Page loaded - domcontentloaded state reached
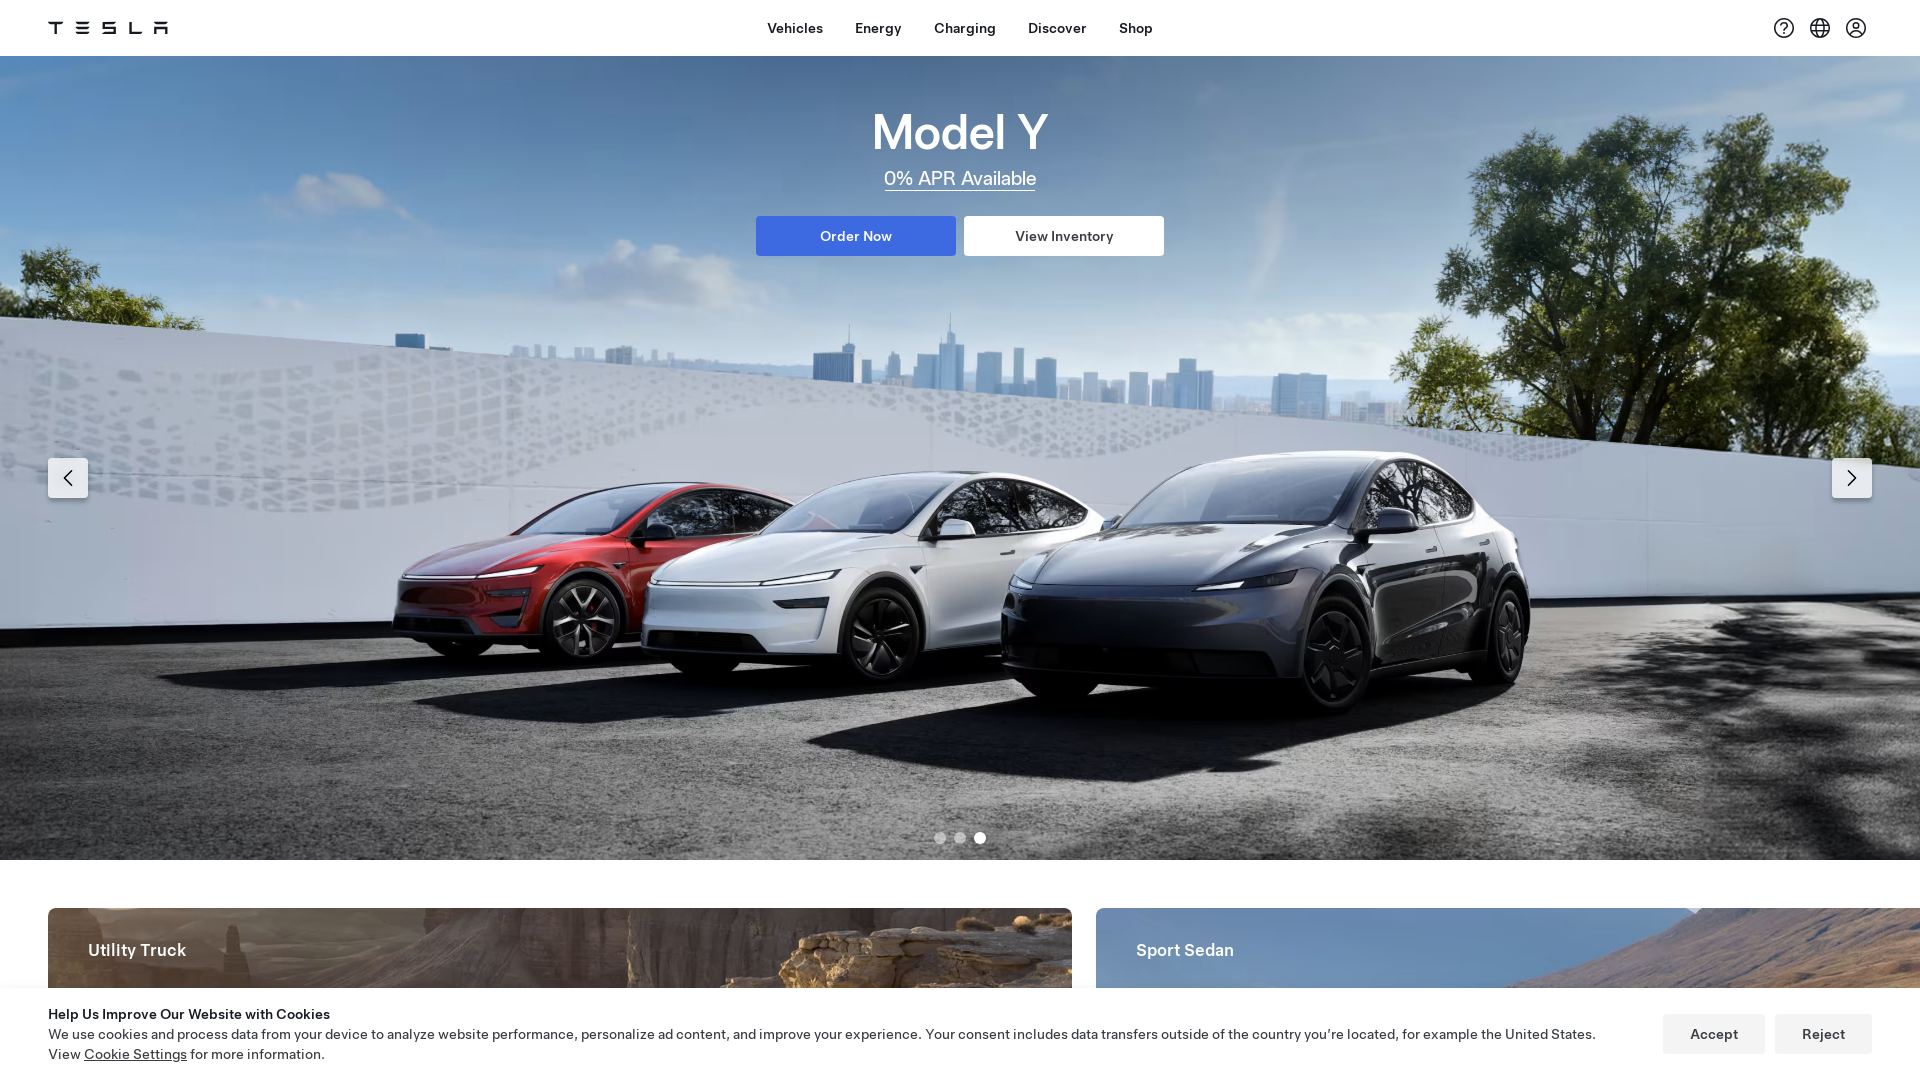

Retrieved page title: Electric Cars, Solar & Clean Energy | Tesla
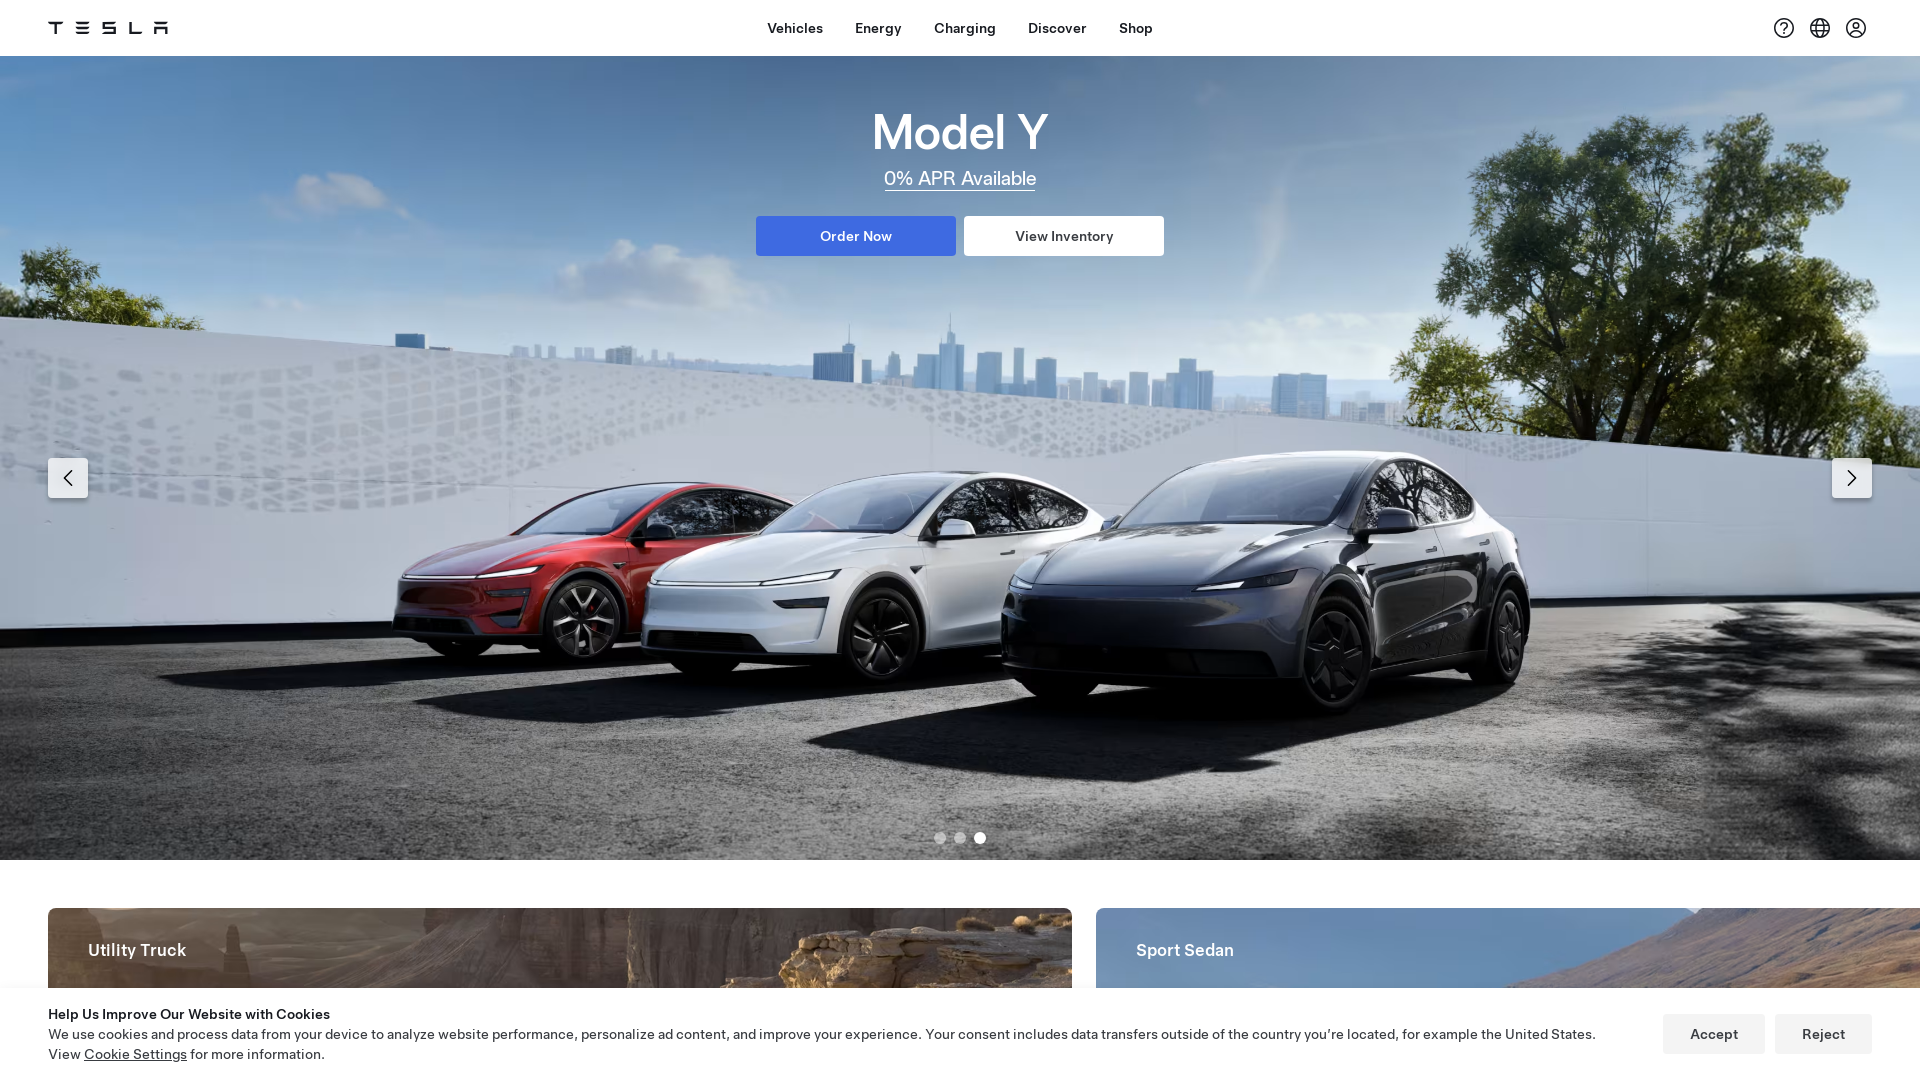

Retrieved current URL: https://www.tesla.com/
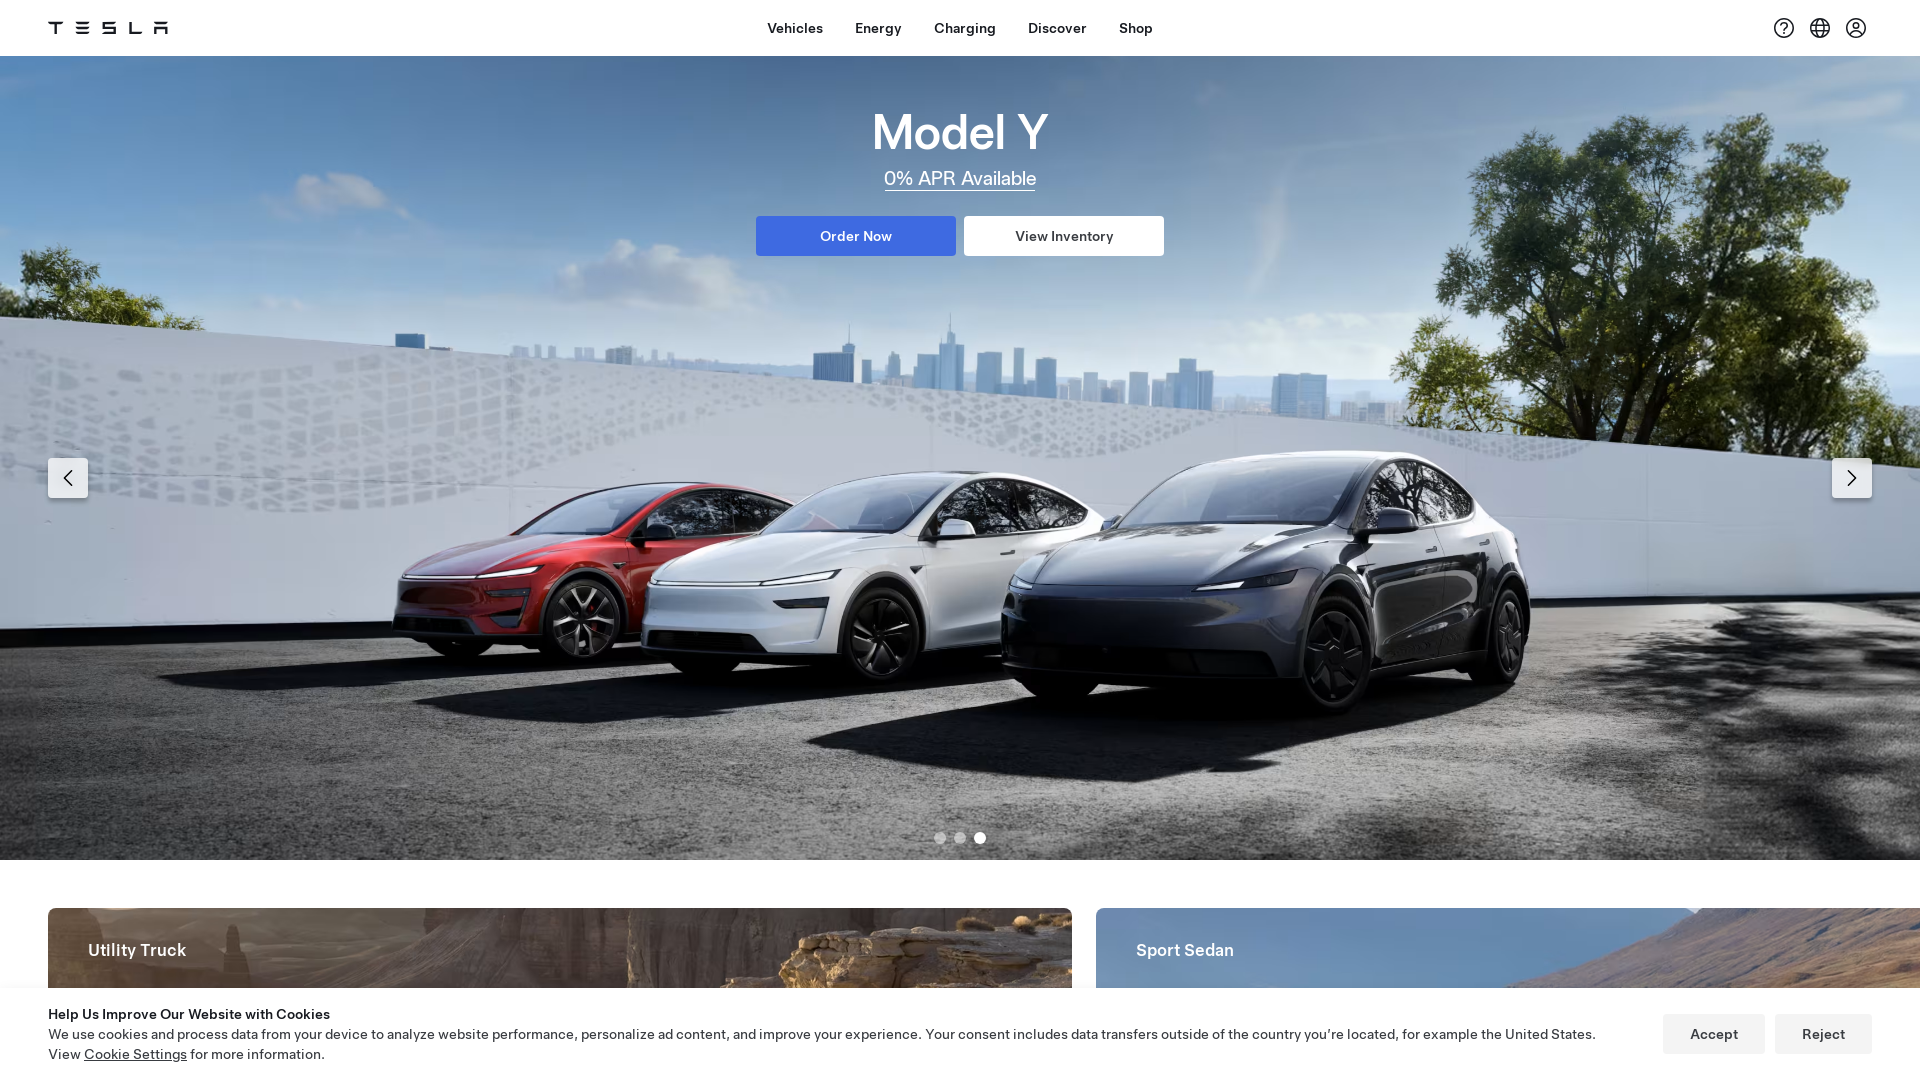

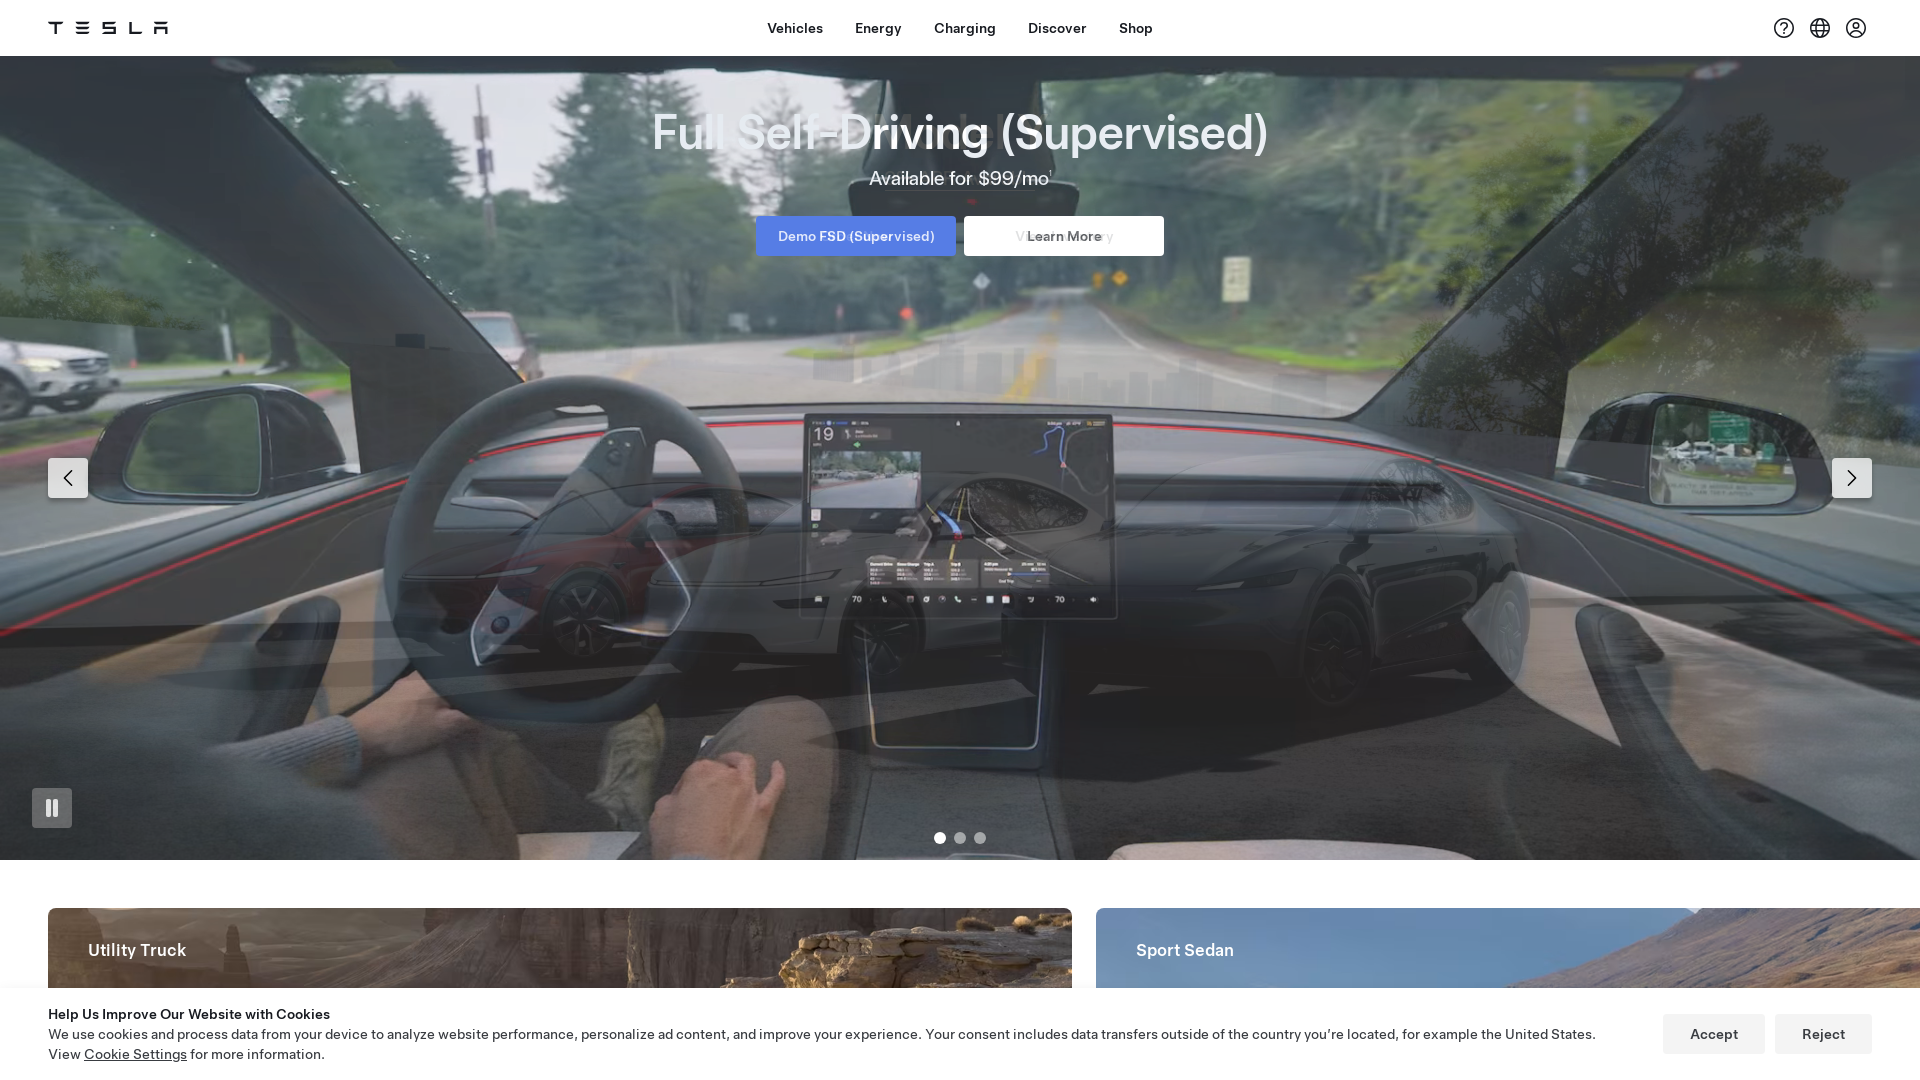